Navigates to Flipkart website and maximizes the browser window to demonstrate window management functionality

Starting URL: https://www.flipkart.com/

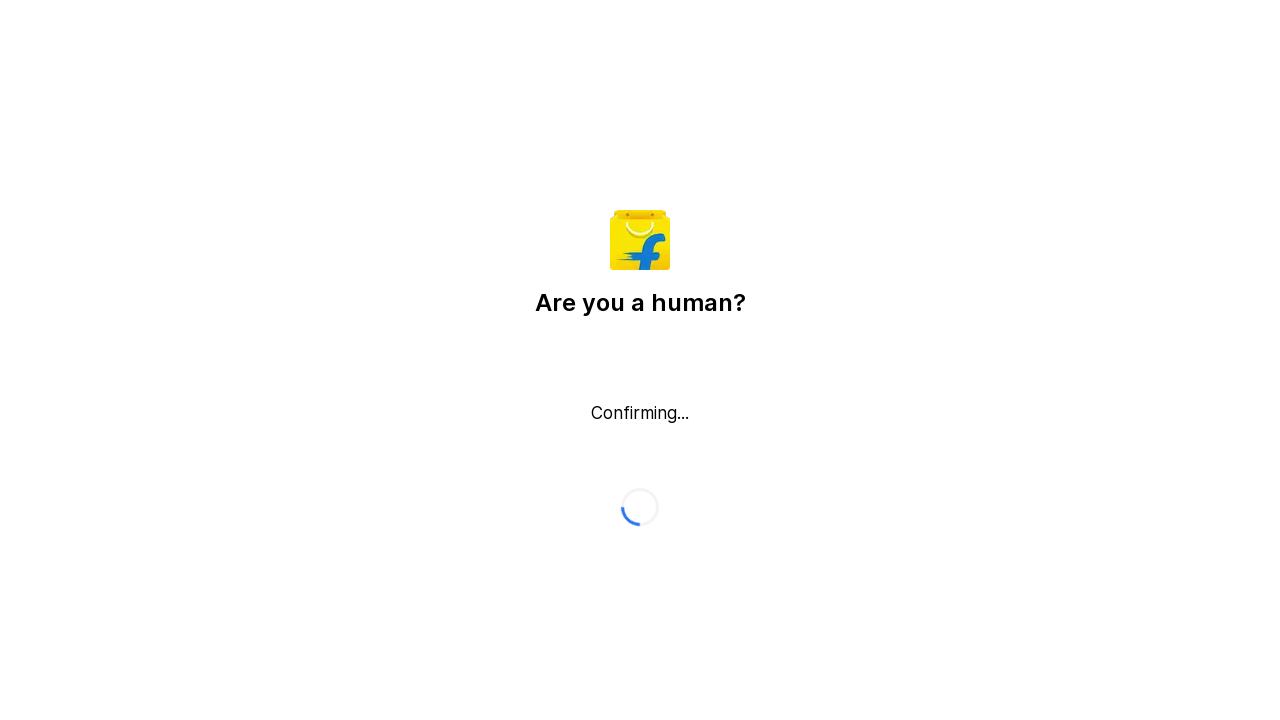

Set viewport size to 1920x1080 to maximize browser window
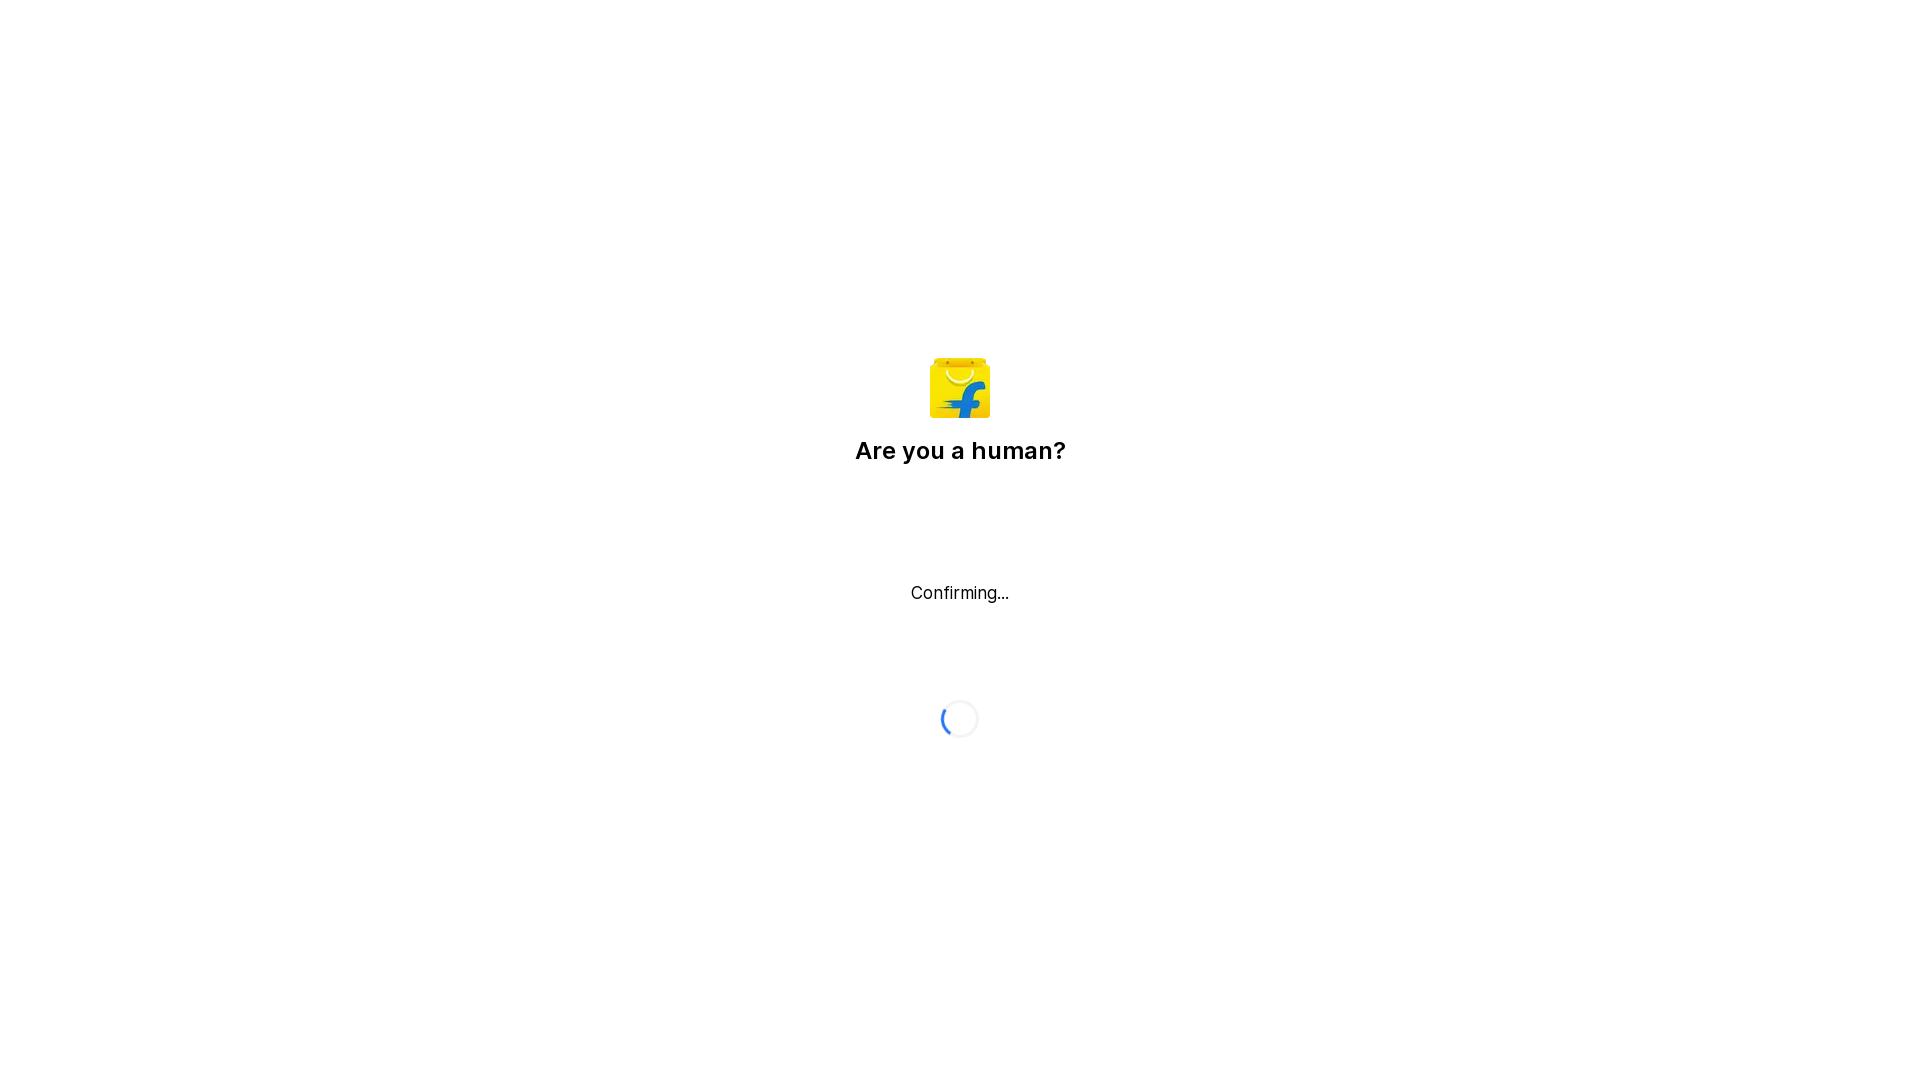

Waited for page to load (domcontentloaded state)
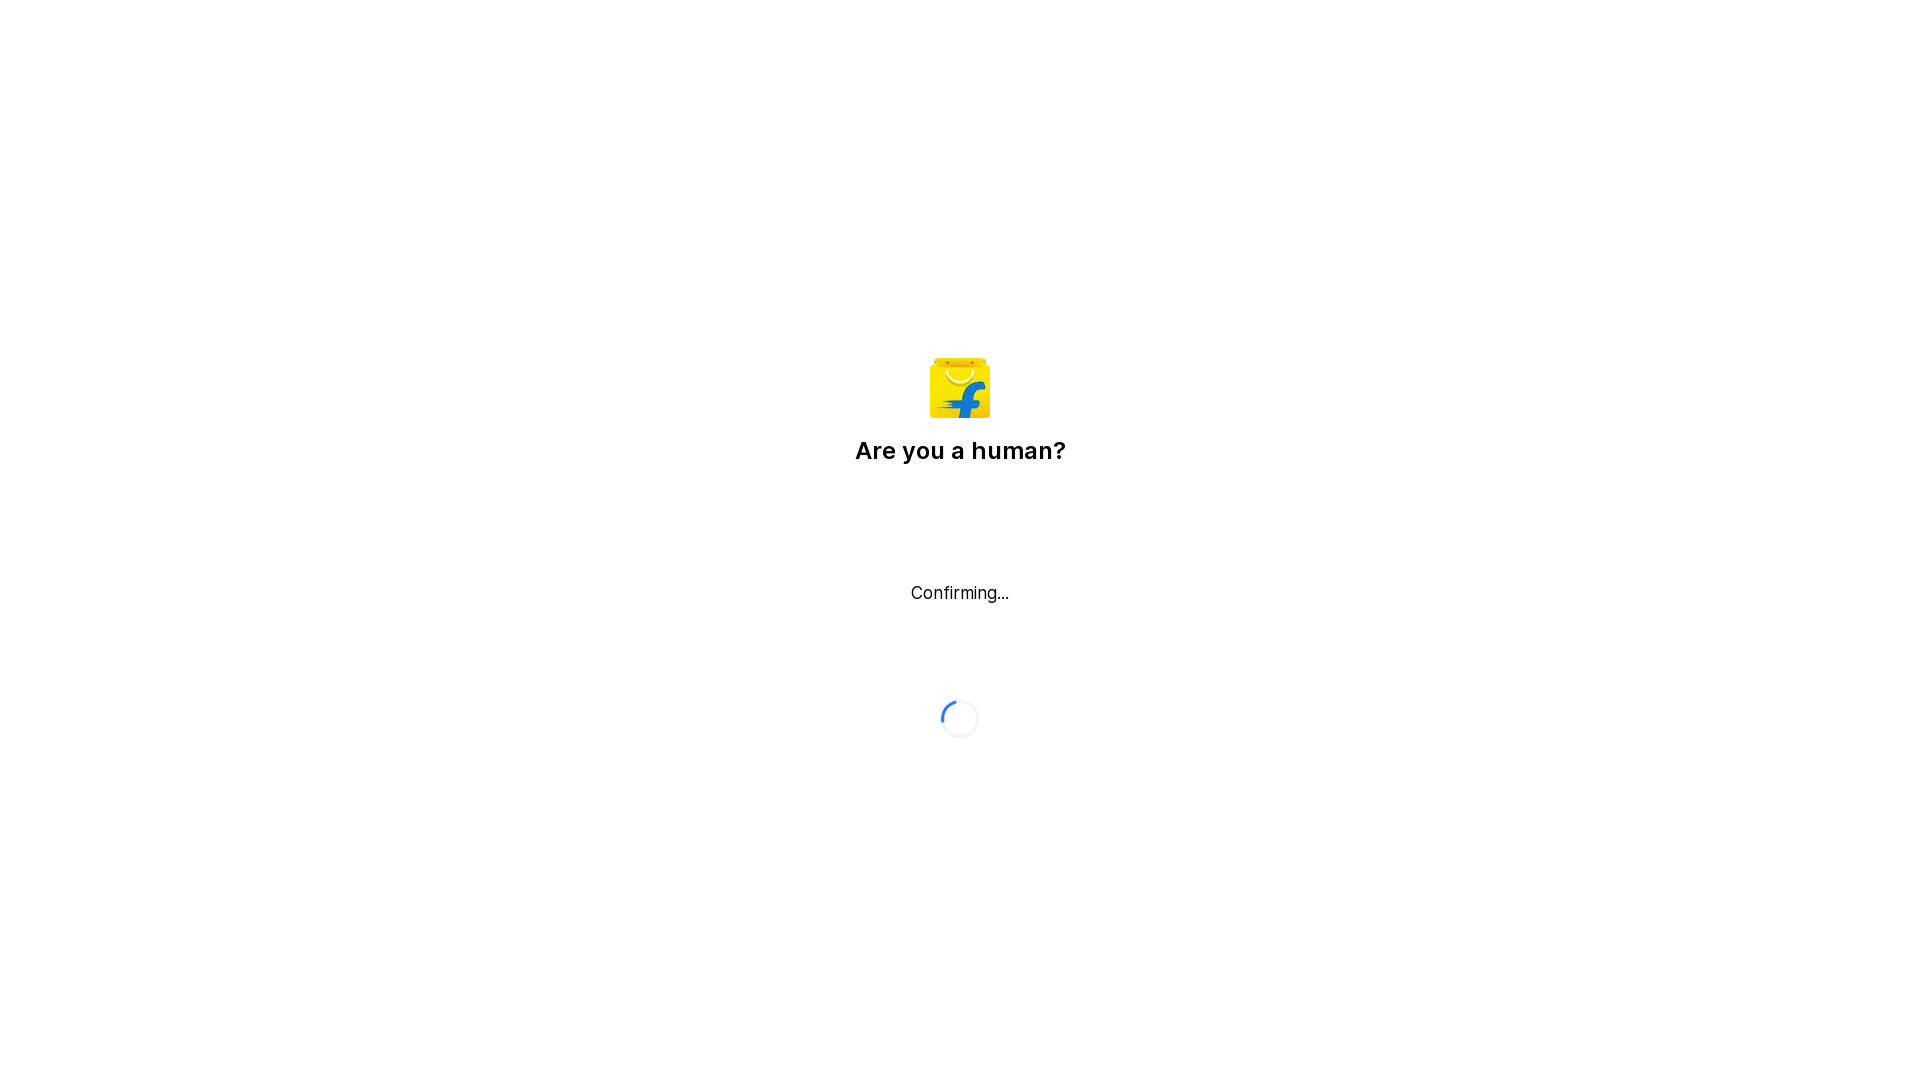

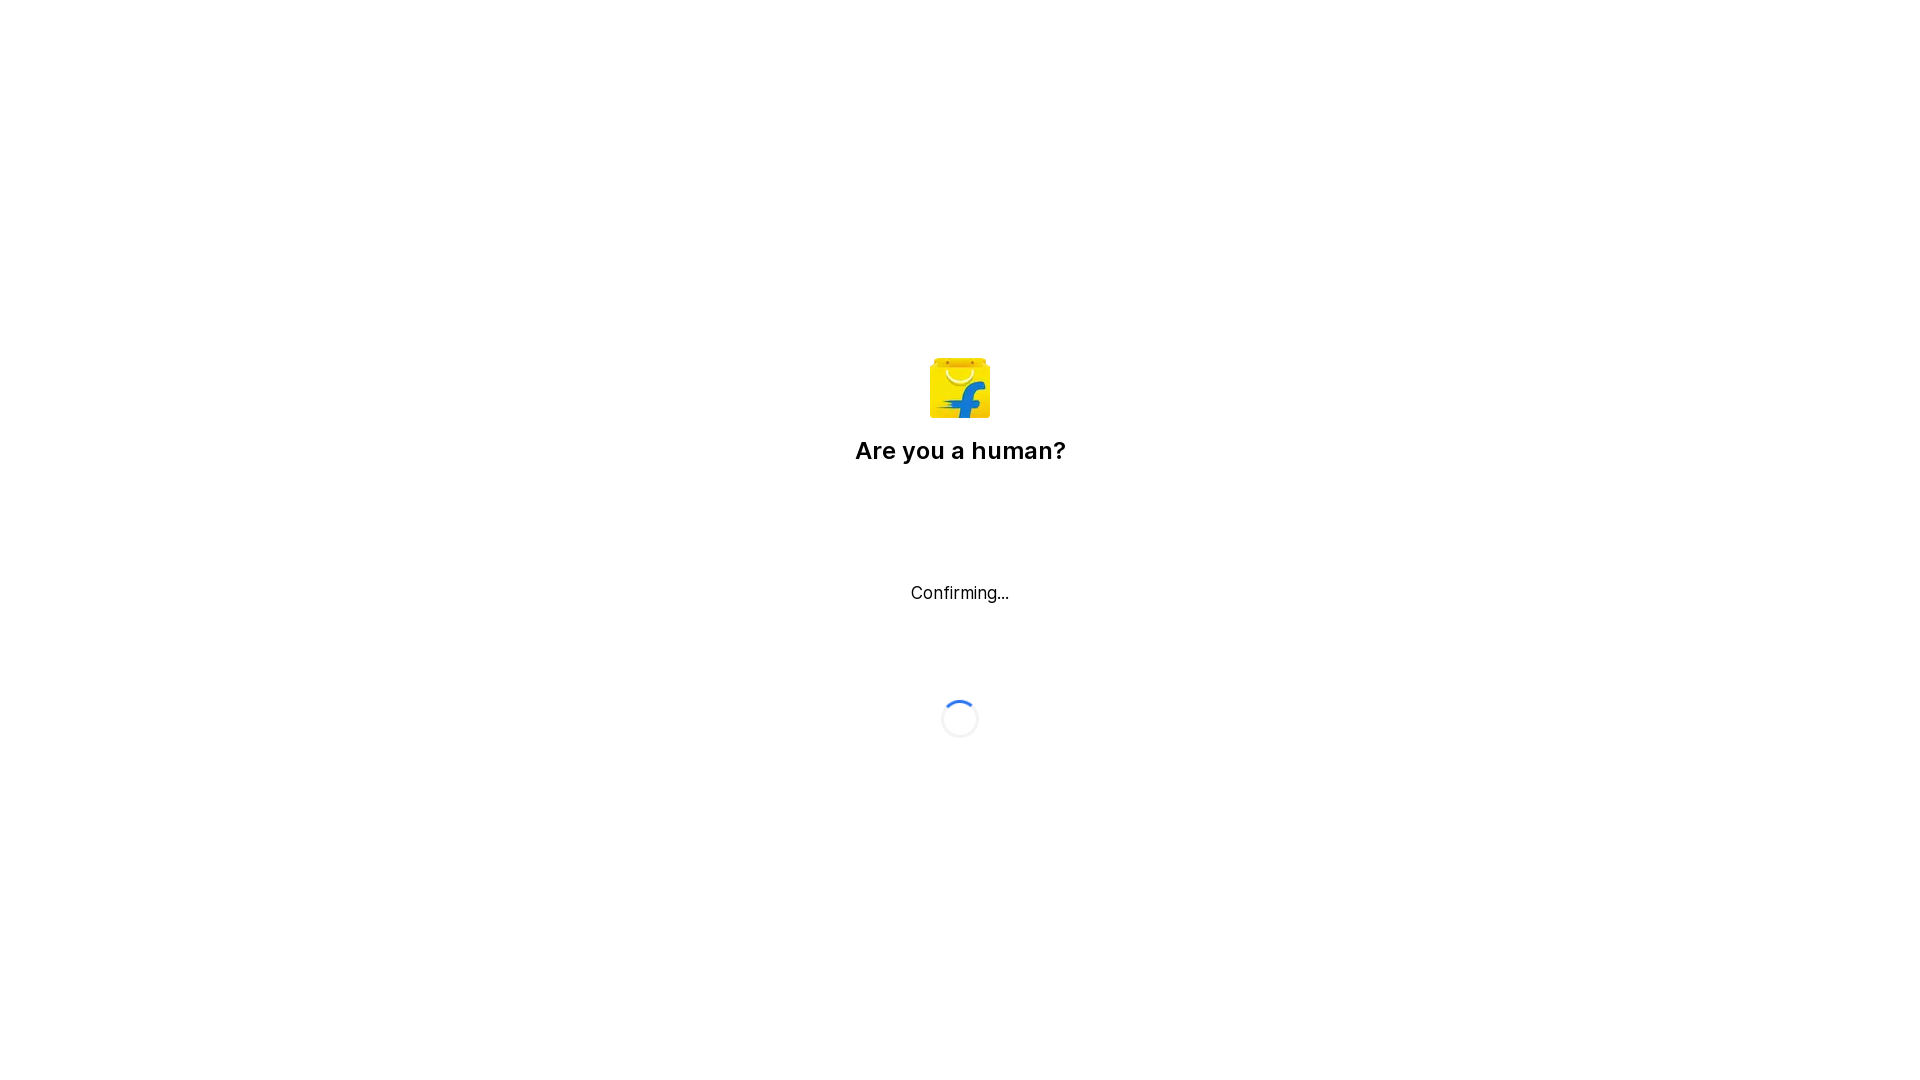